Negative test that clicks submit without filling any form fields to verify the form validation prevents submission

Starting URL: https://demoqa.com/automation-practice-form

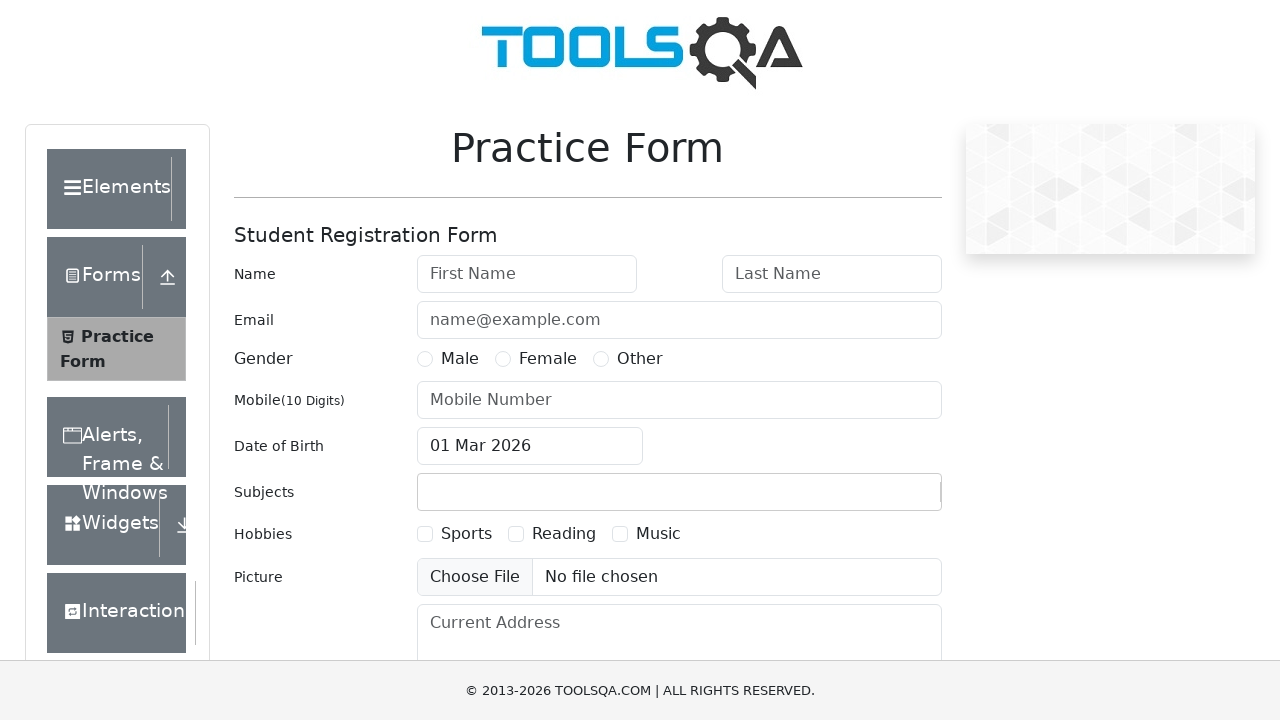

Clicked submit button without filling any form fields at (885, 499) on #submit
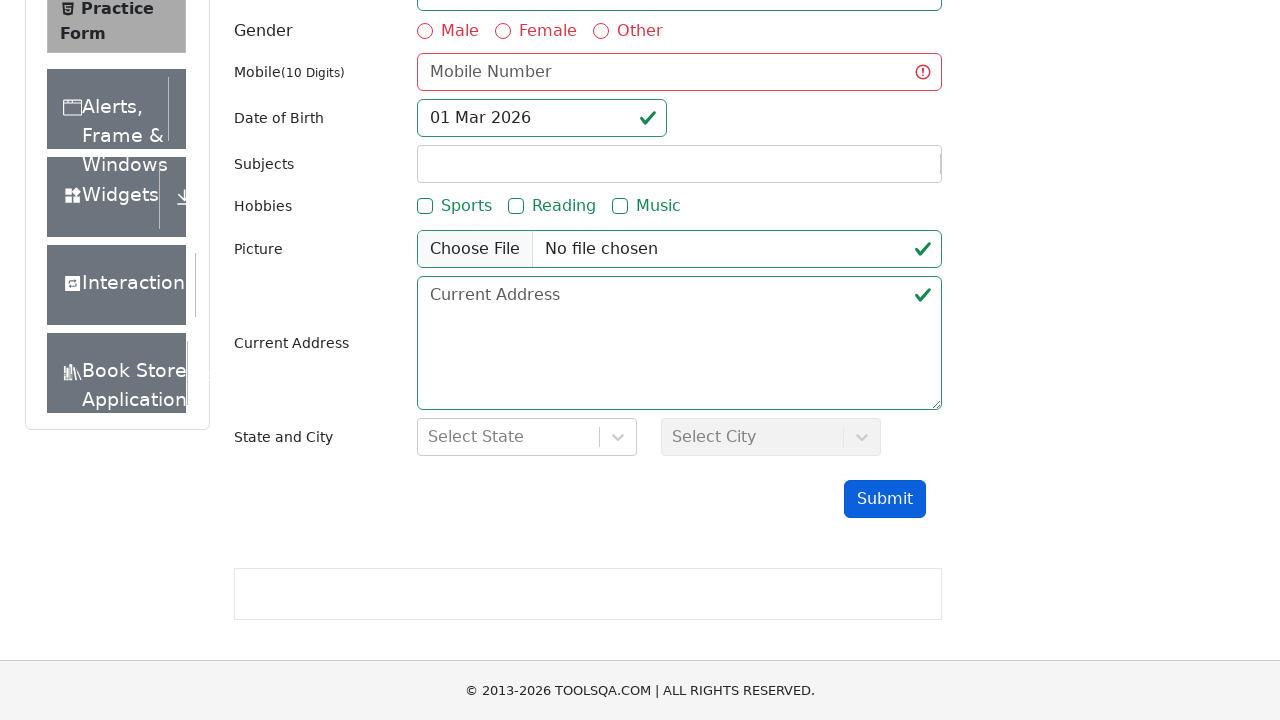

Waited 1000ms for form submission attempt
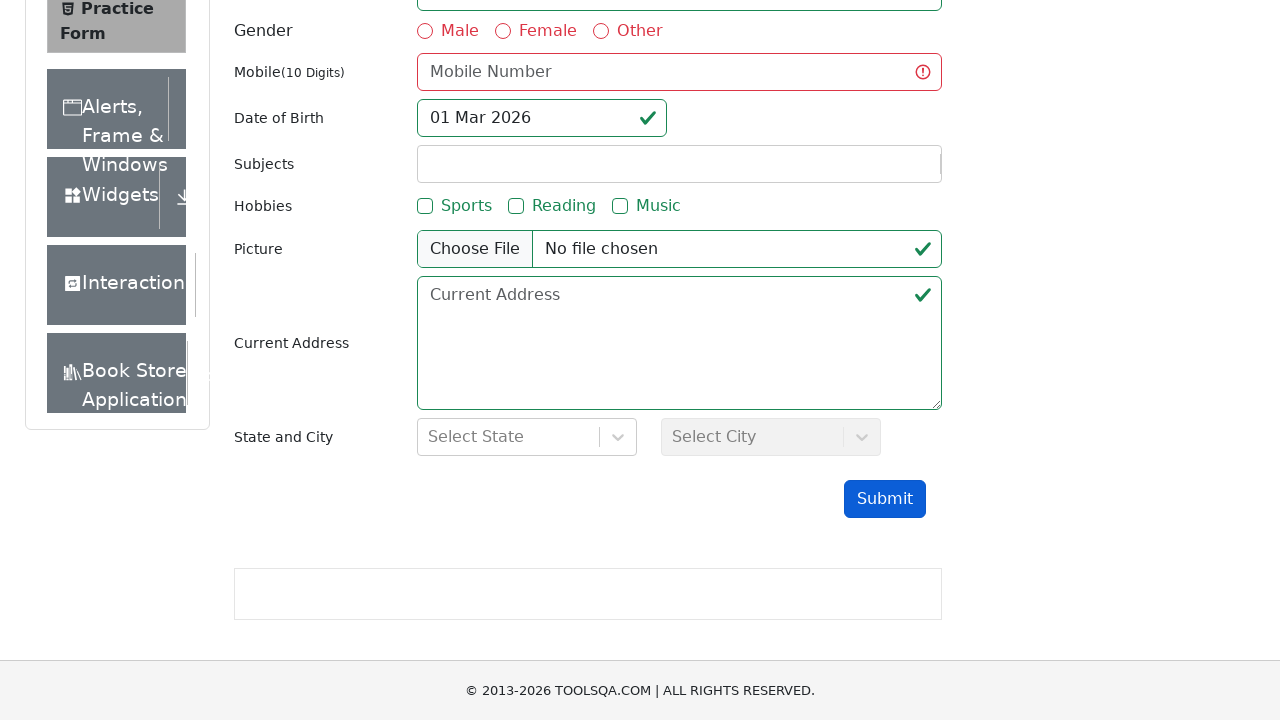

Verified that modal dialog did not appear - form validation prevented submission
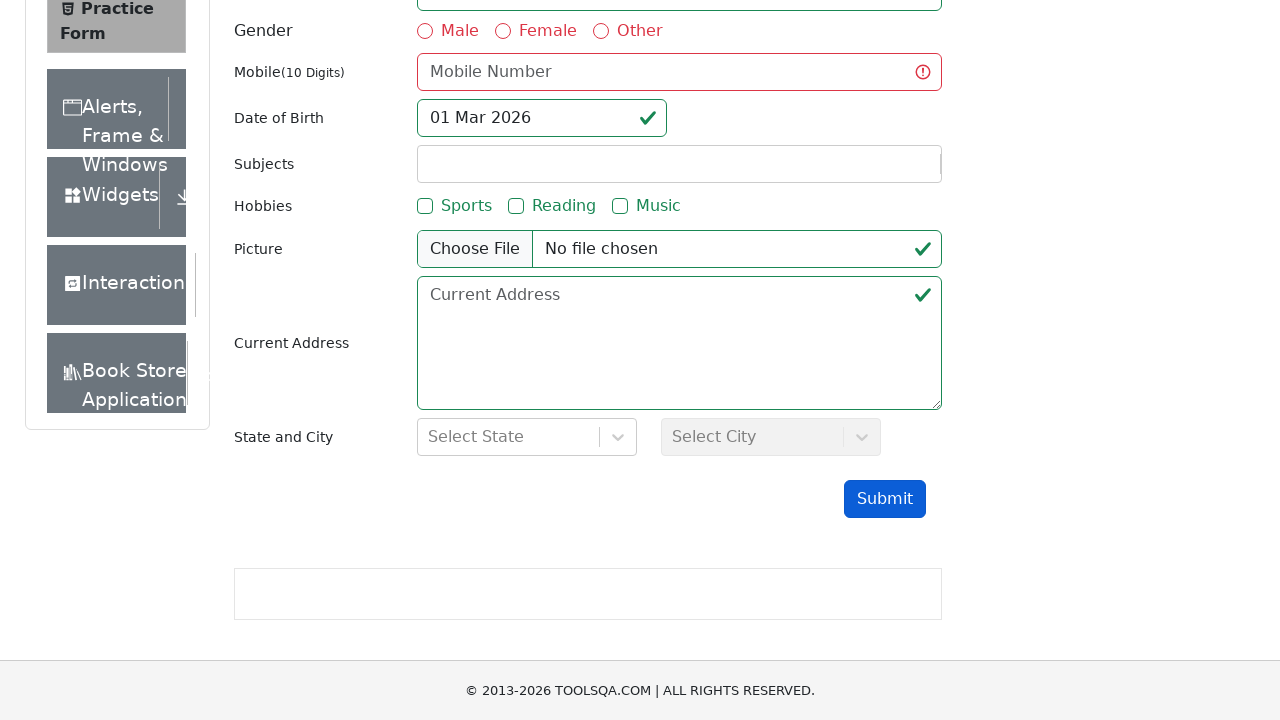

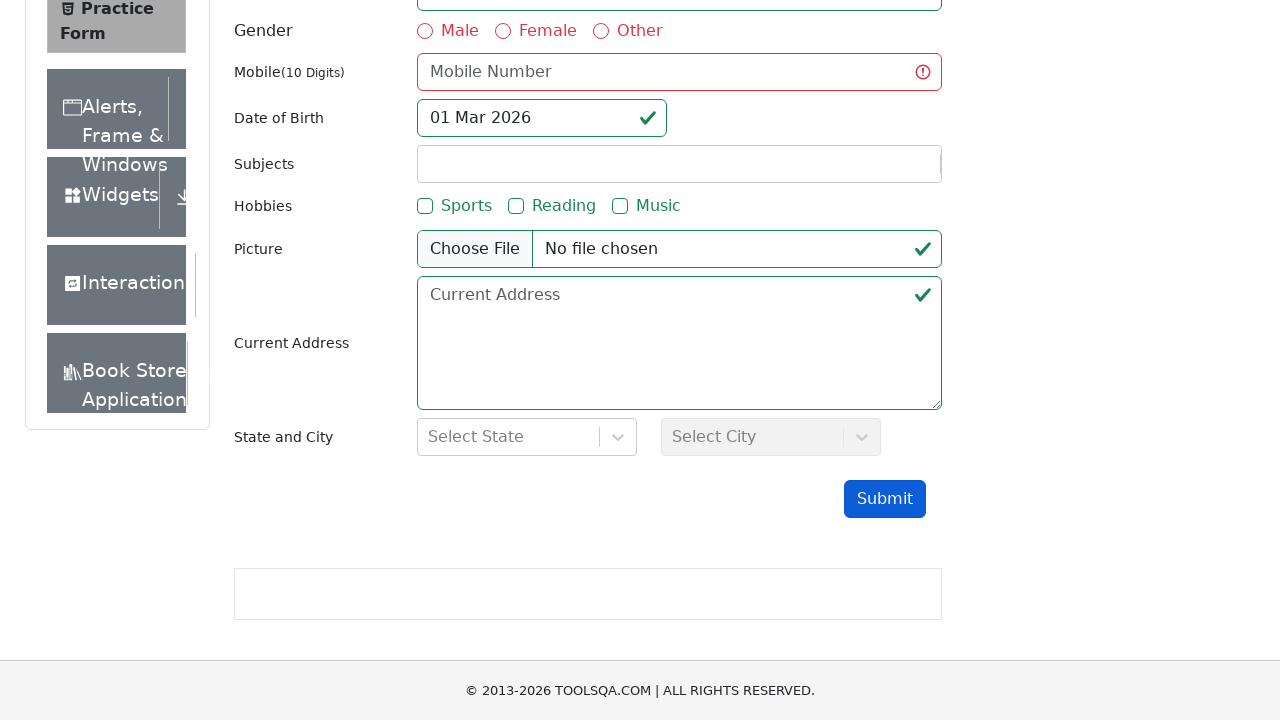